Navigates to WebdriverIO API documentation page and retrieves the page title

Starting URL: https://webdriver.io/docs/api/webdriver/#gettitle

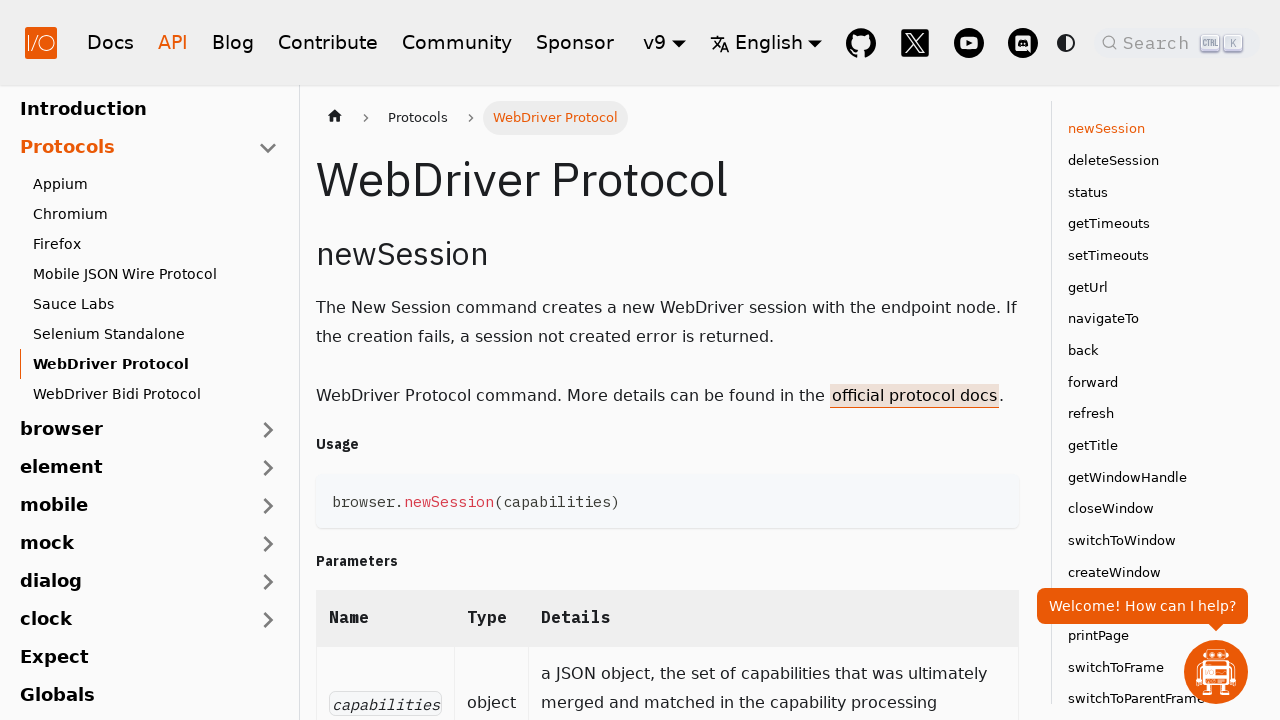

Retrieved page title from WebdriverIO API documentation
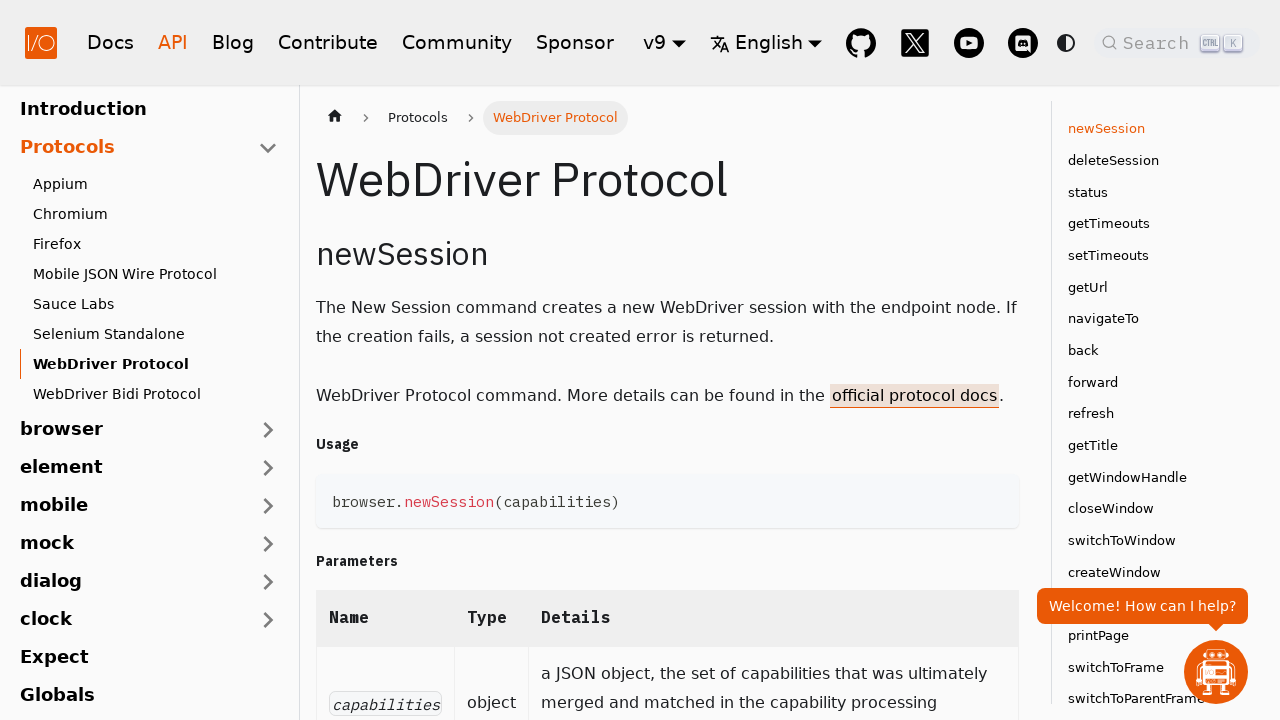

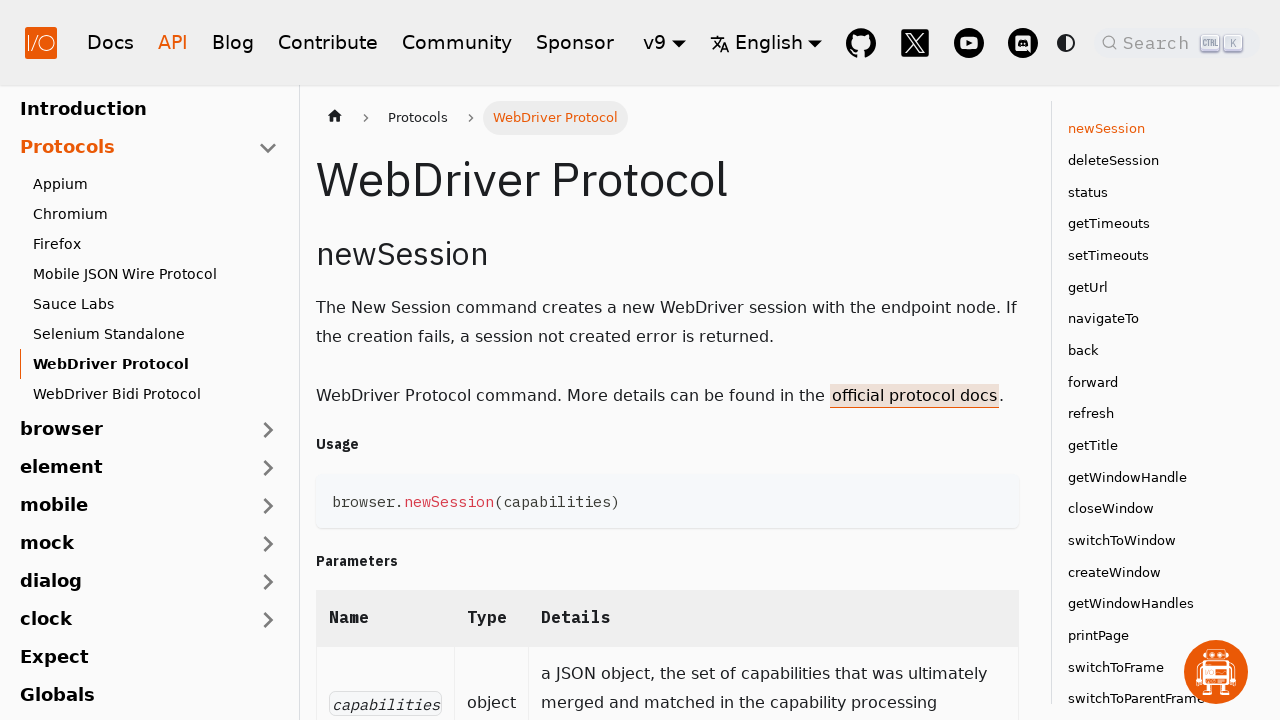